Navigates to LambdaTest homepage and waits briefly to verify the page loads successfully

Starting URL: https://www.lambdatest.com/

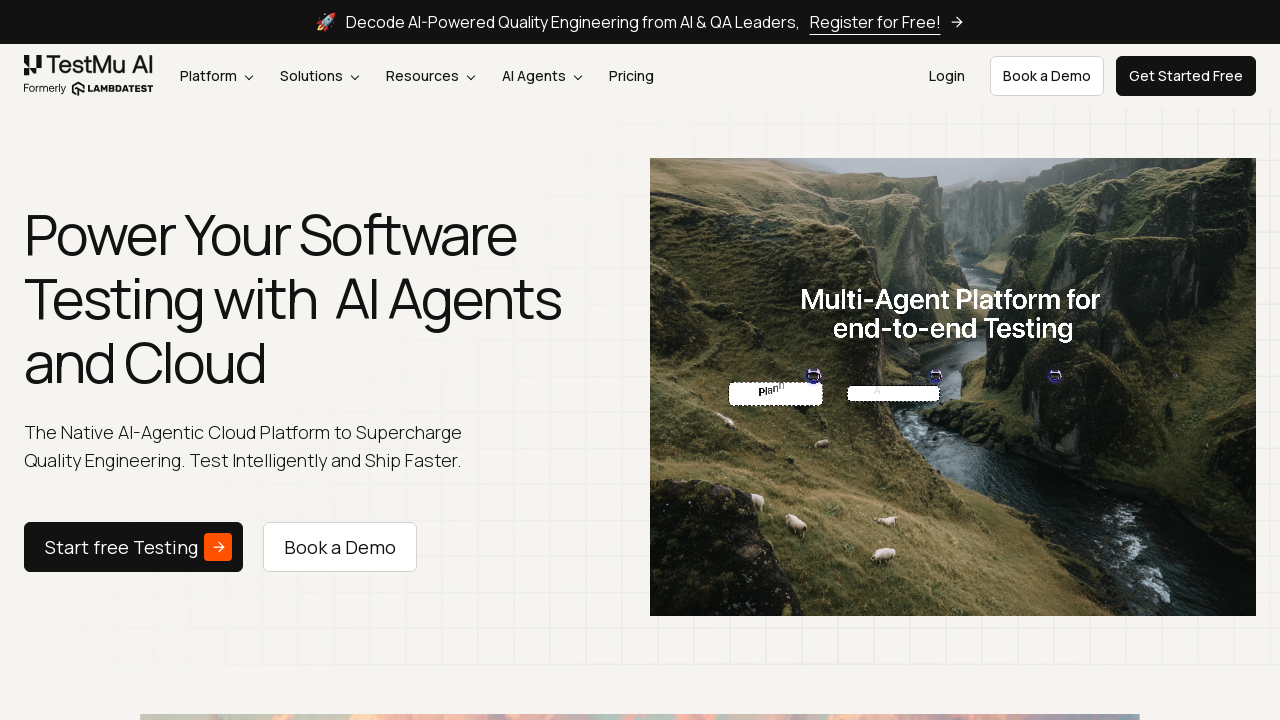

Waited for page DOM content to load
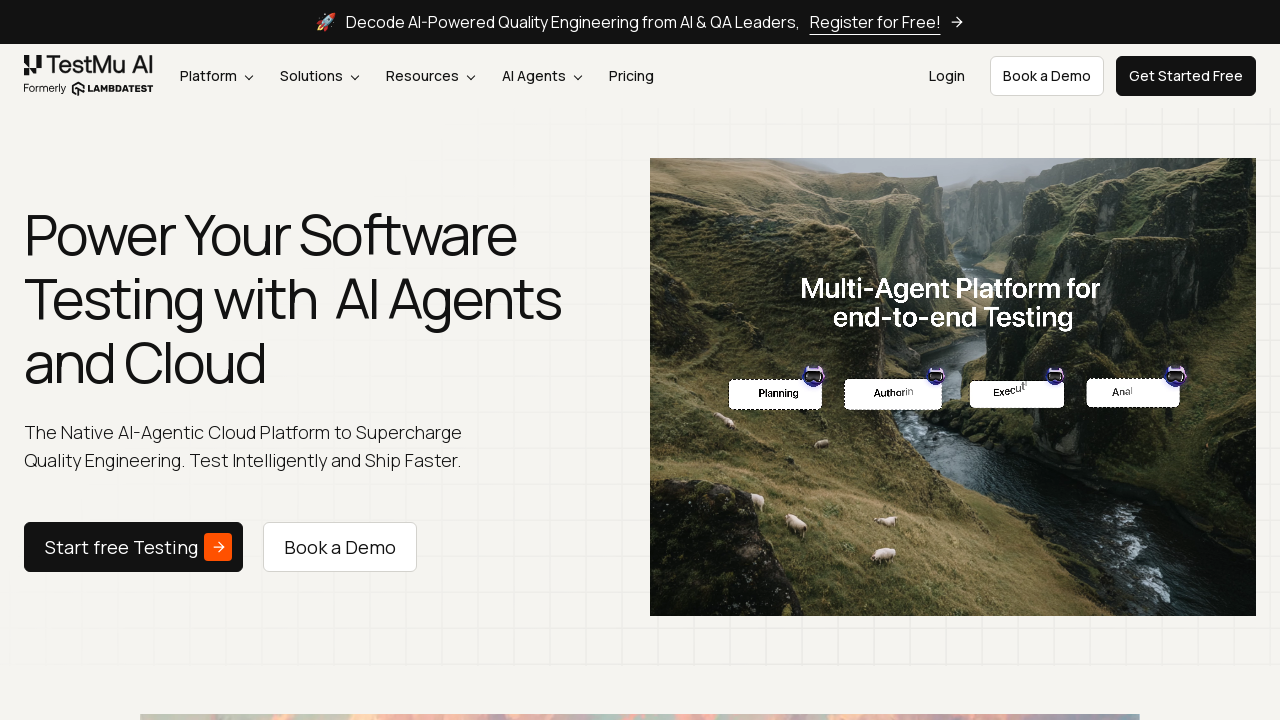

Verified body element is present on LambdaTest homepage
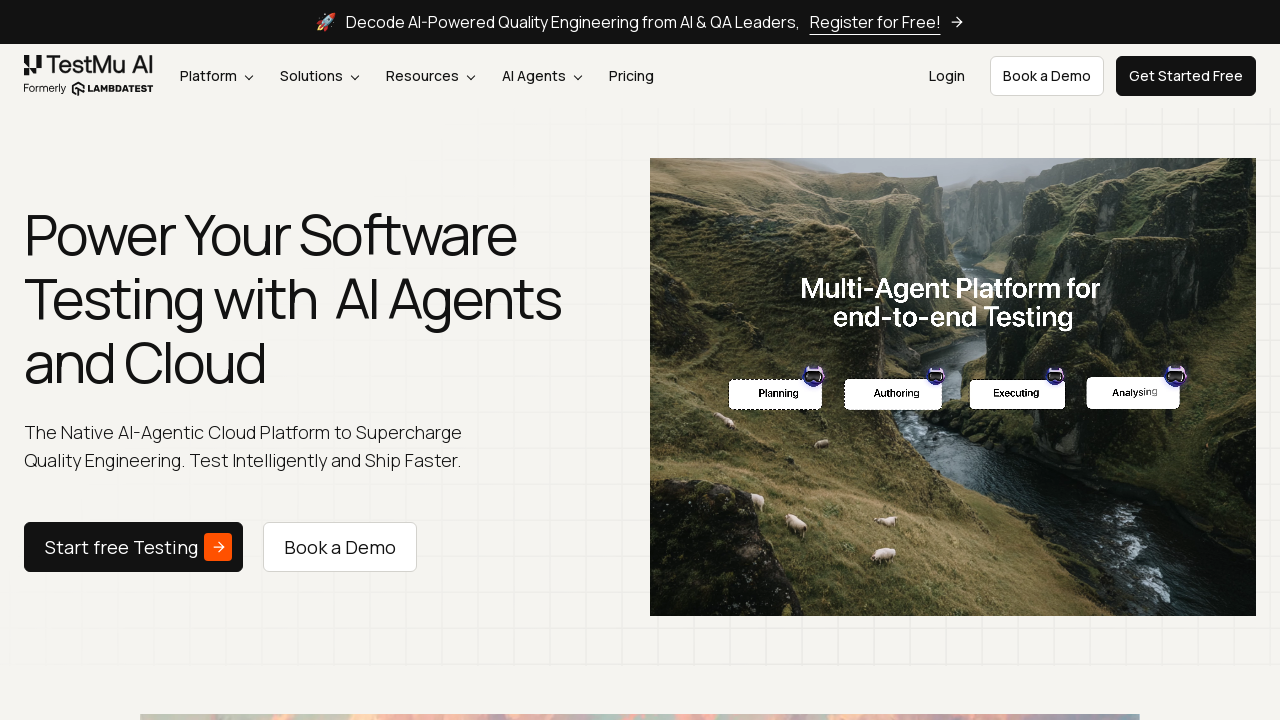

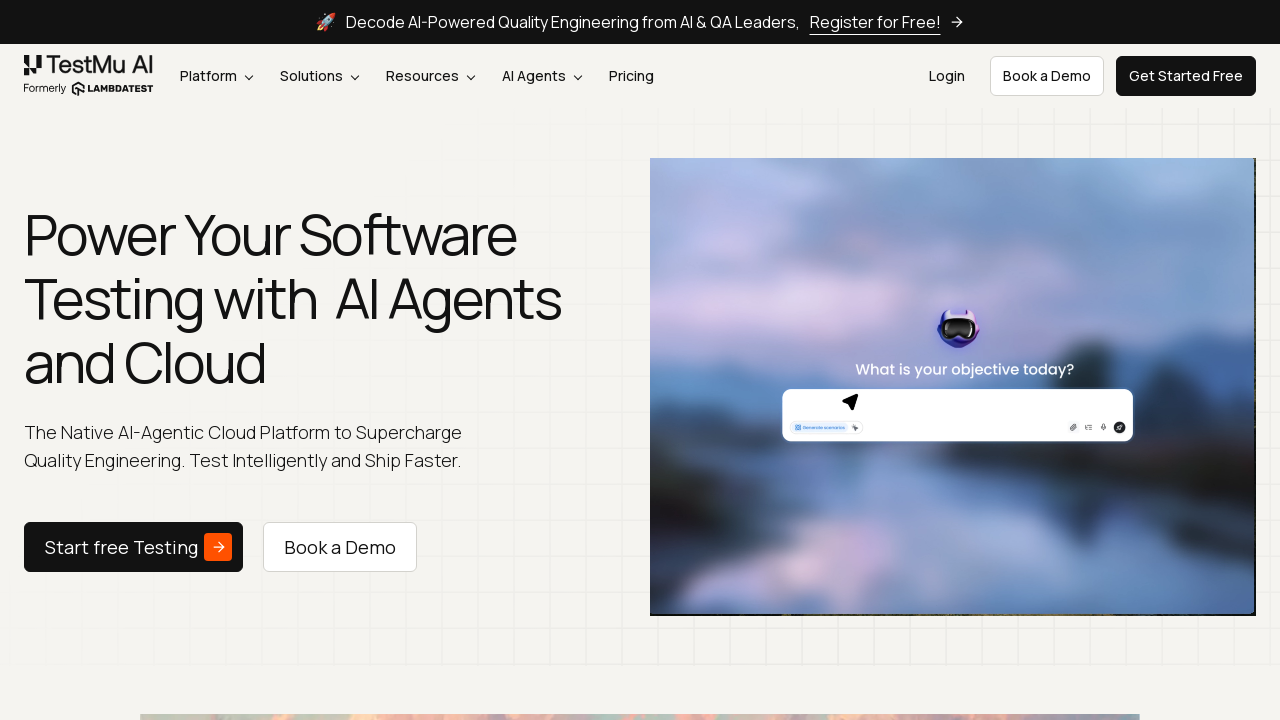